Searches for baby spoon food products, scrolls through results to load more items, and clicks on a product to view details

Starting URL: https://www.e-bebek.com

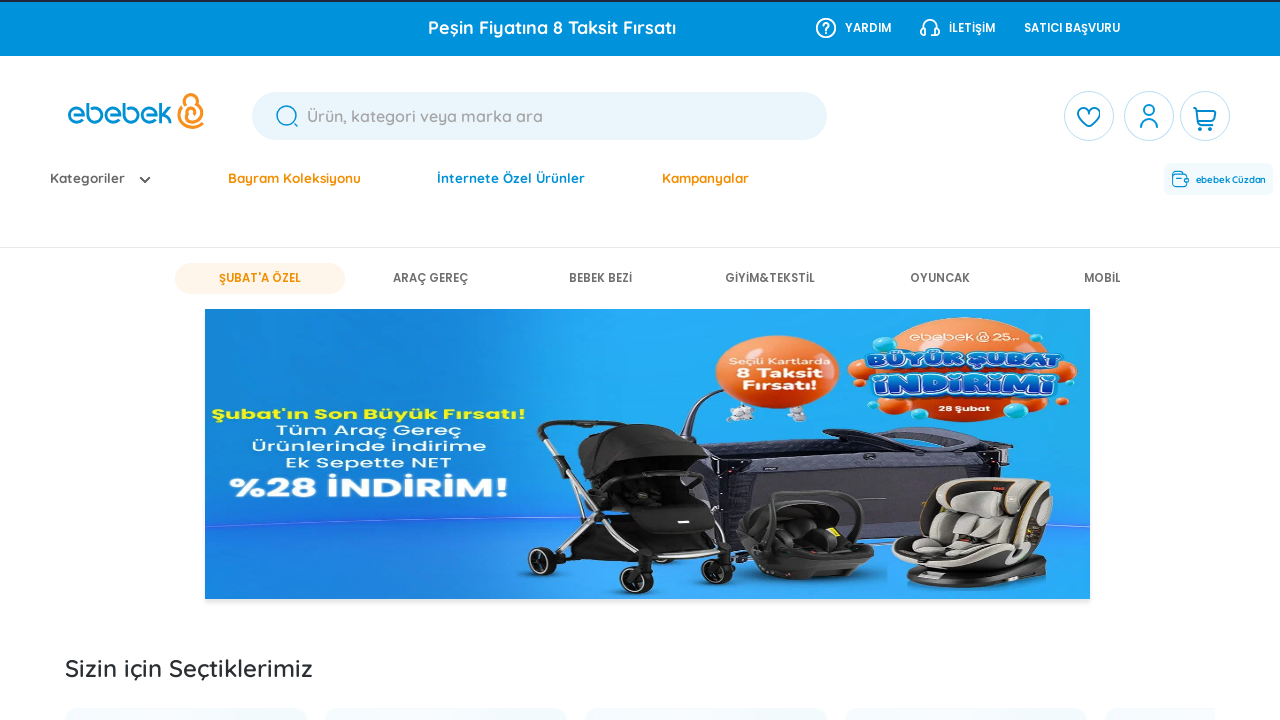

Filled search box with 'kaşık maması' on #txtSearchBox
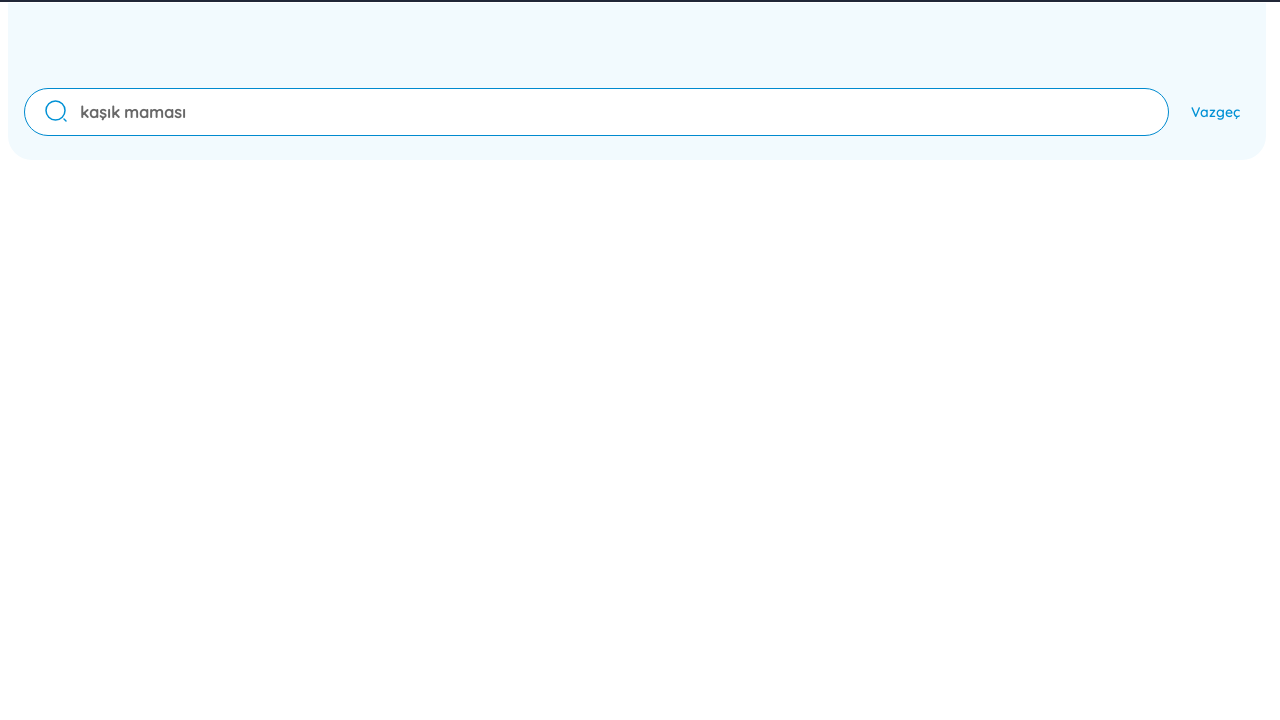

Pressed Enter to initiate search on #txtSearchBox
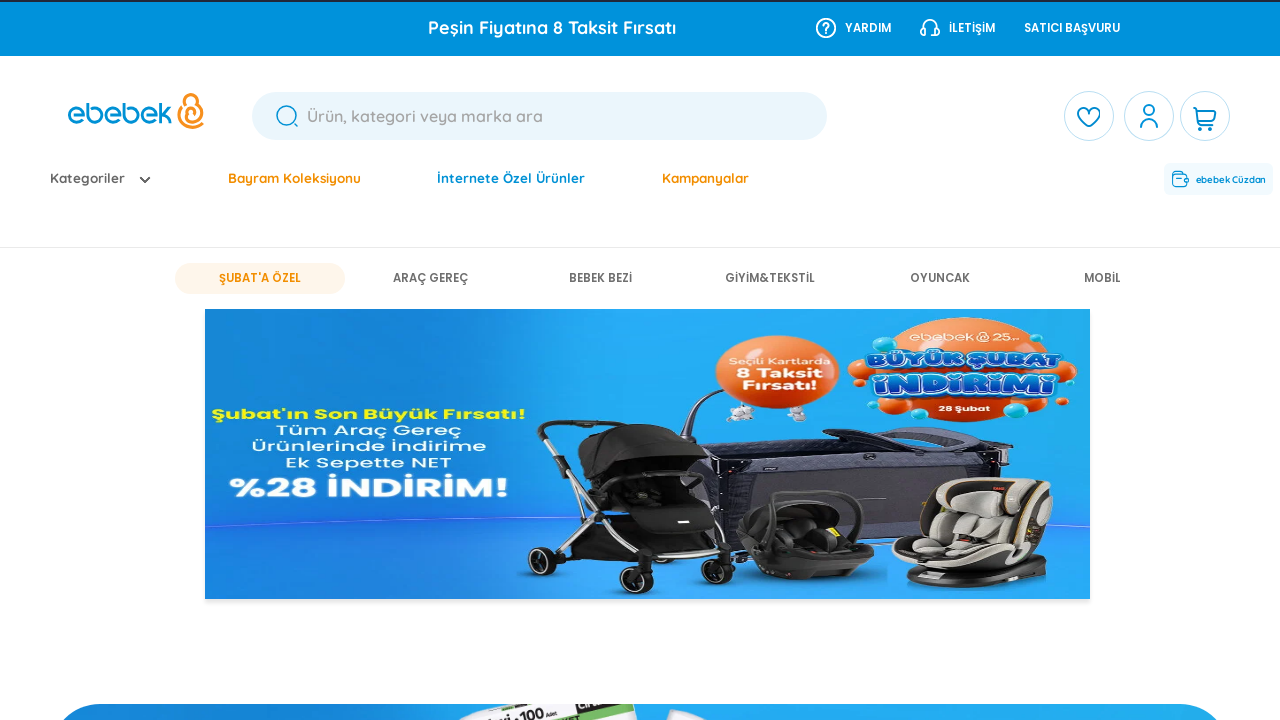

Search results loaded with product descriptions visible
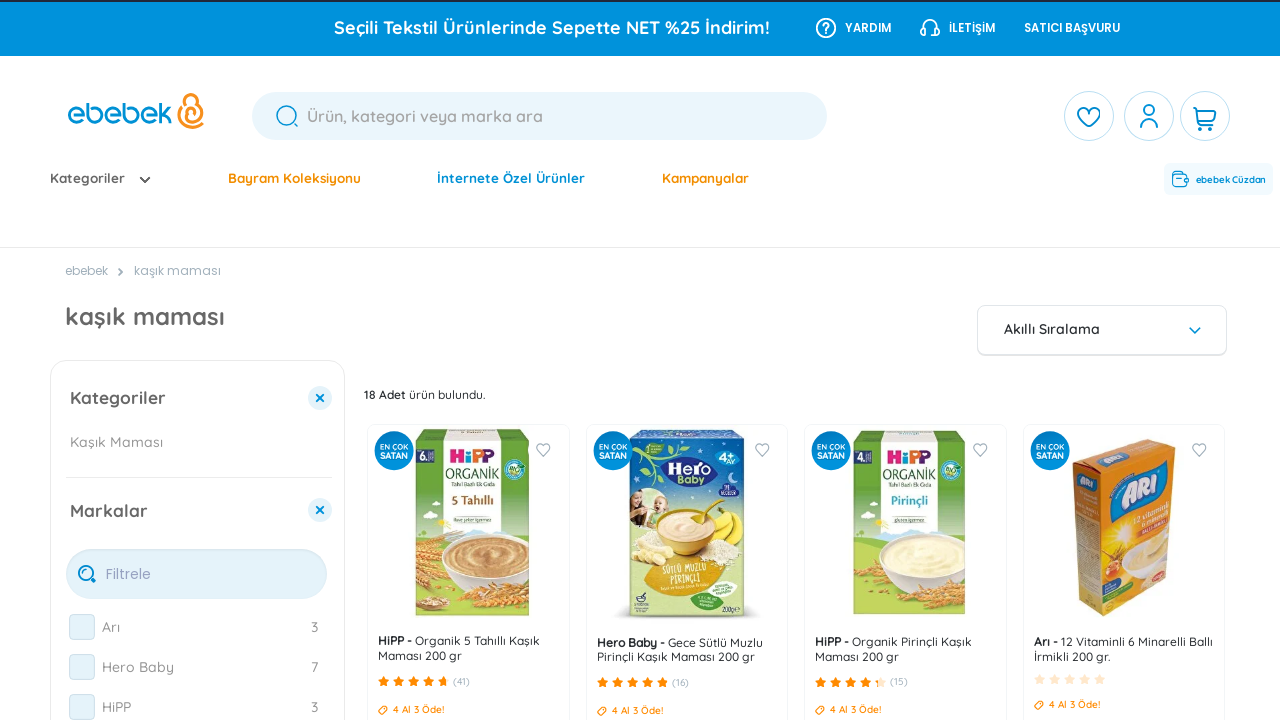

Scrolled down to load more products (iteration 1/5)
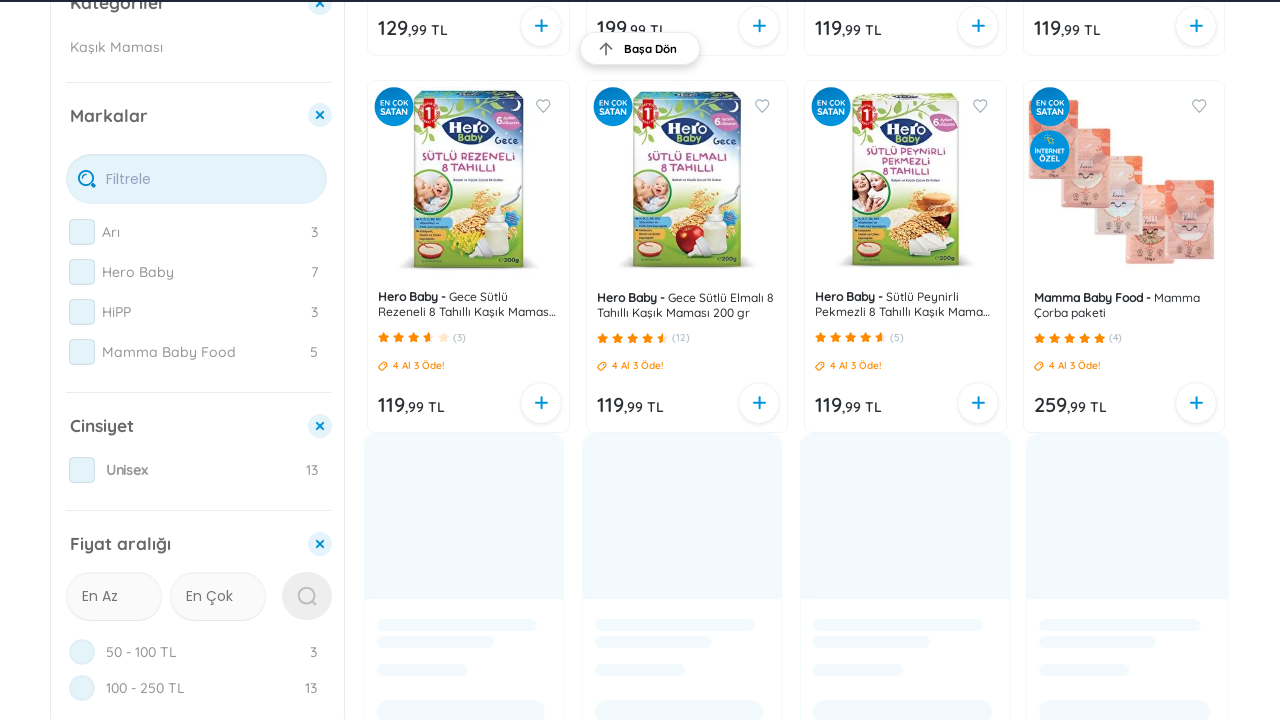

Waited for additional products to load
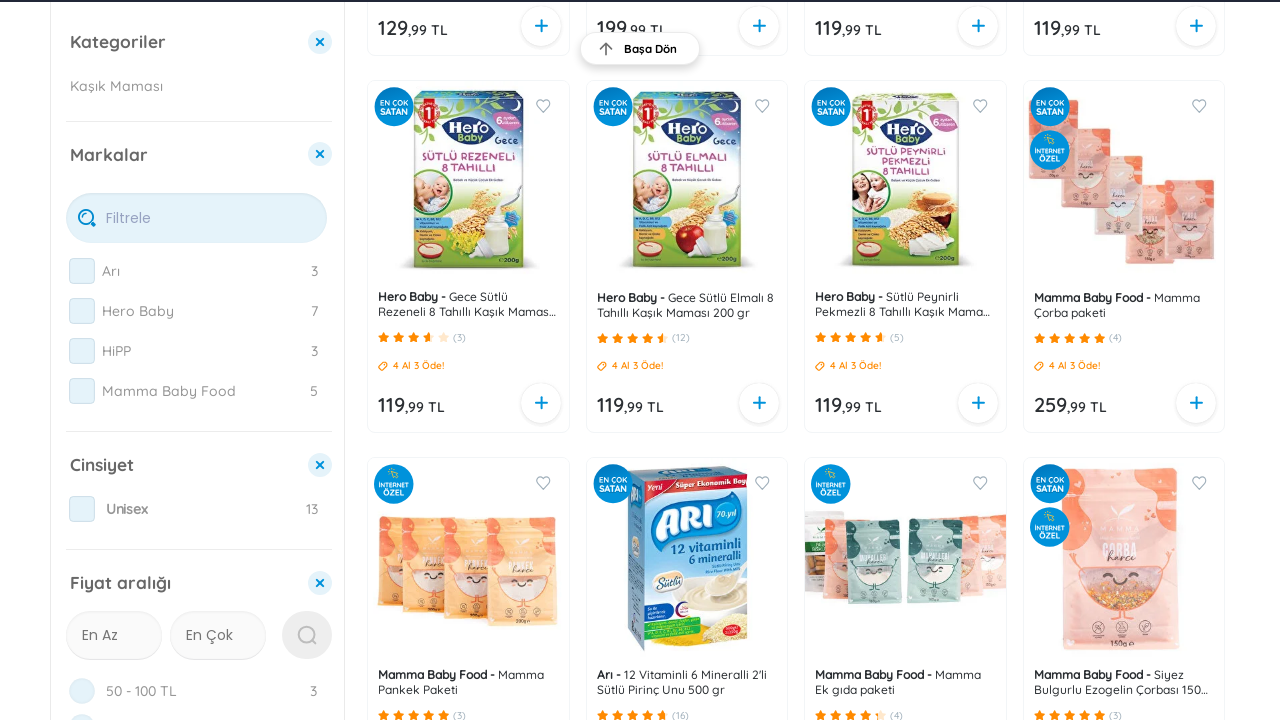

Scrolled down to load more products (iteration 2/5)
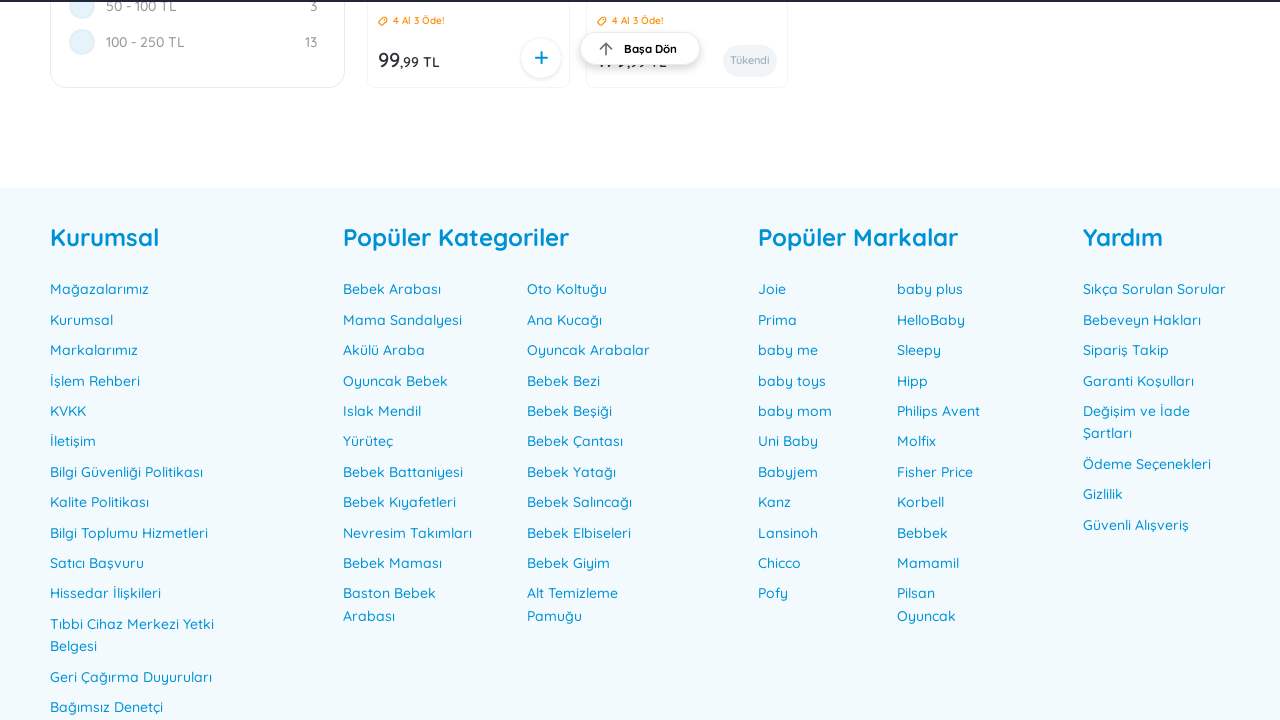

Waited for additional products to load
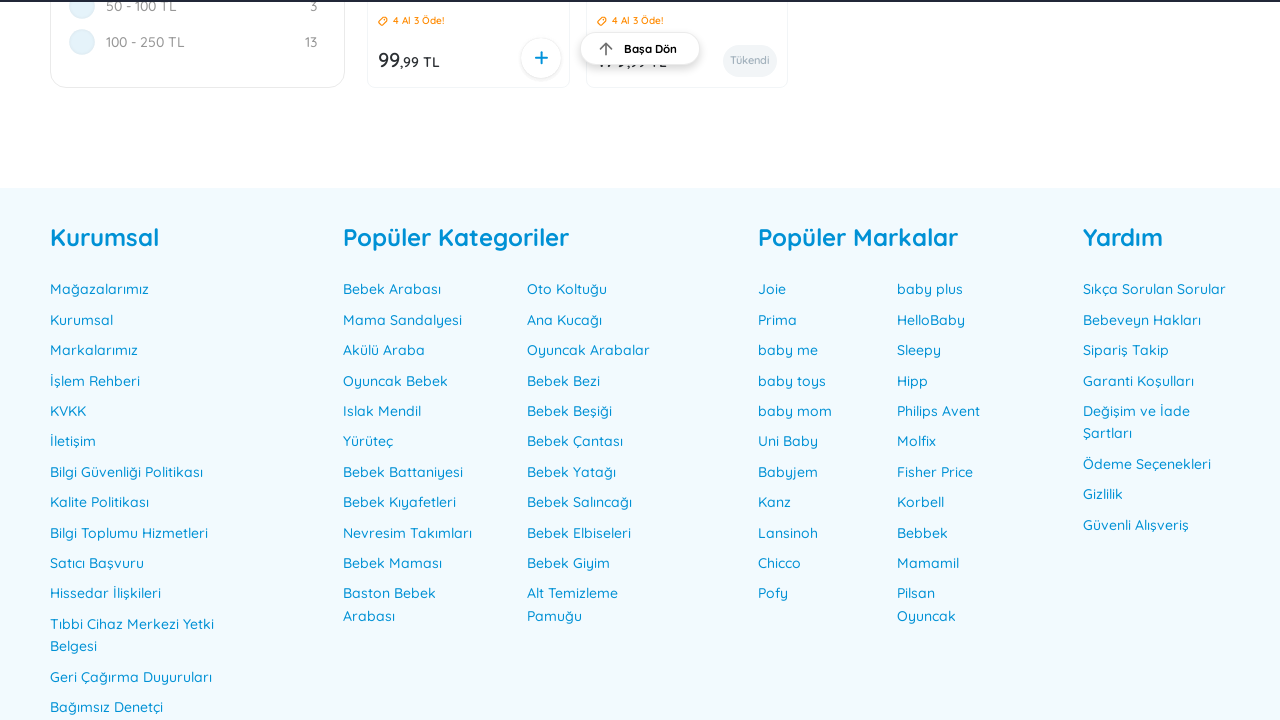

Scrolled down to load more products (iteration 3/5)
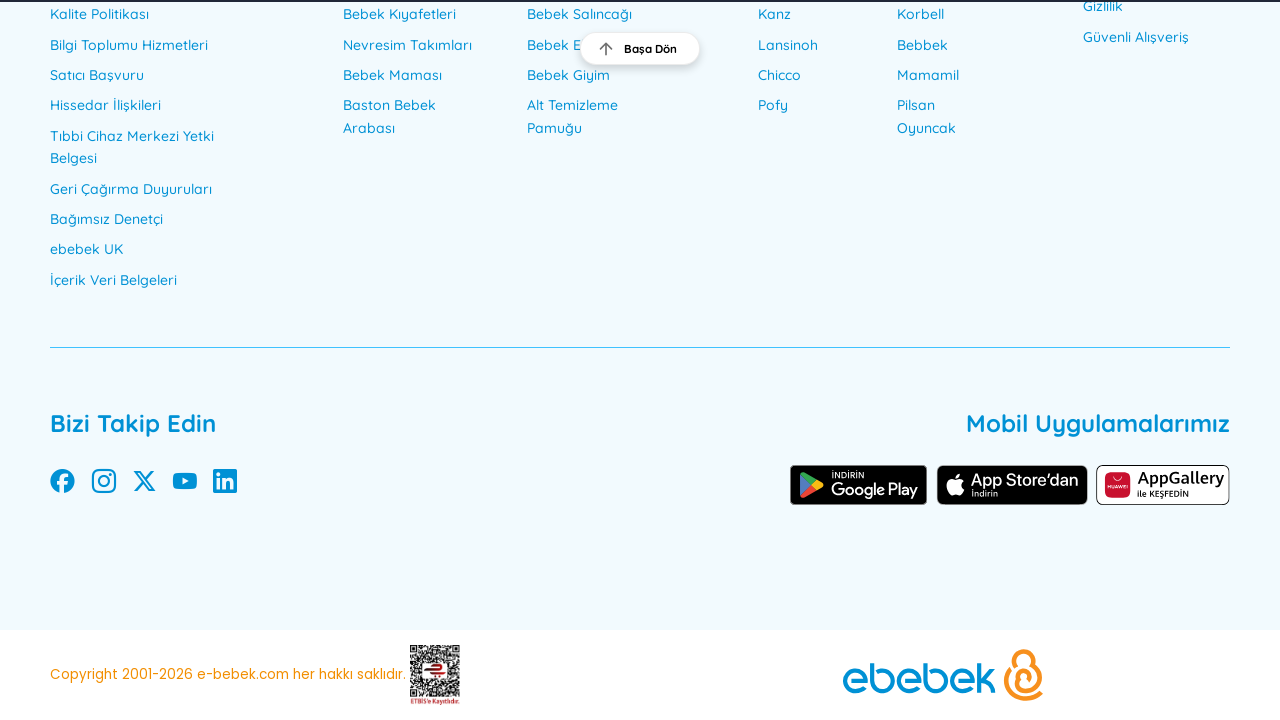

Waited for additional products to load
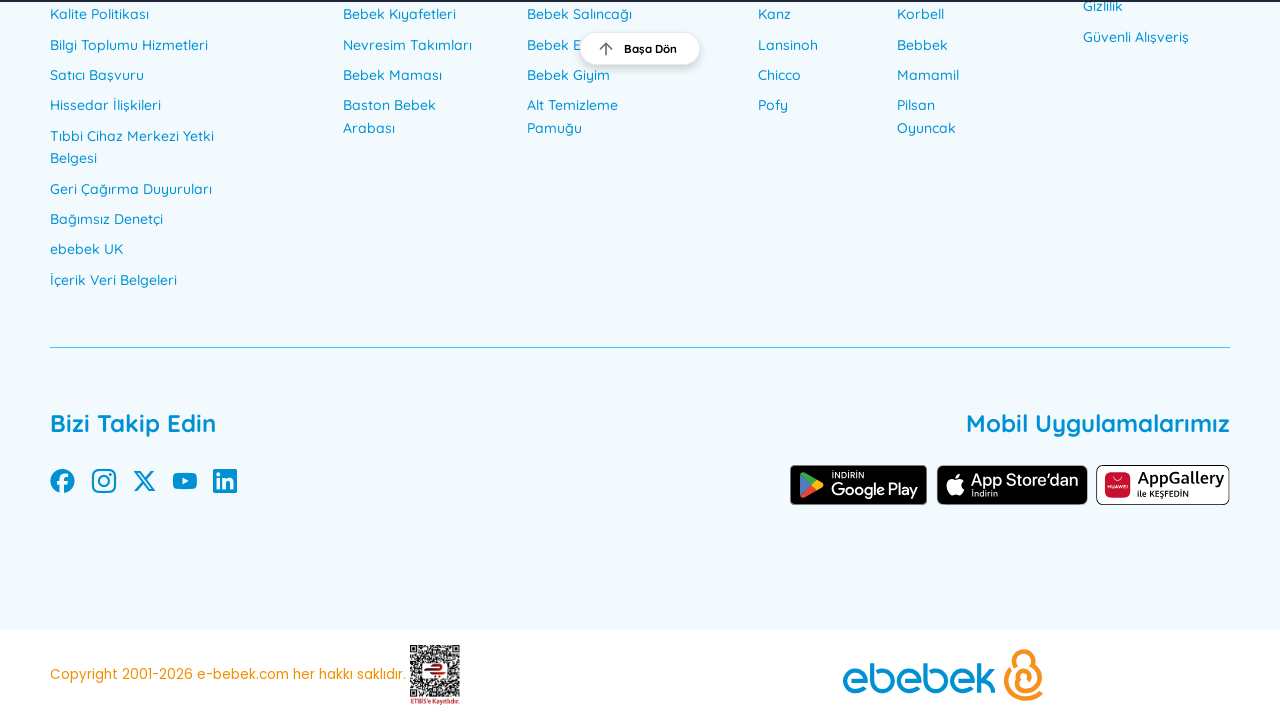

Scrolled down to load more products (iteration 4/5)
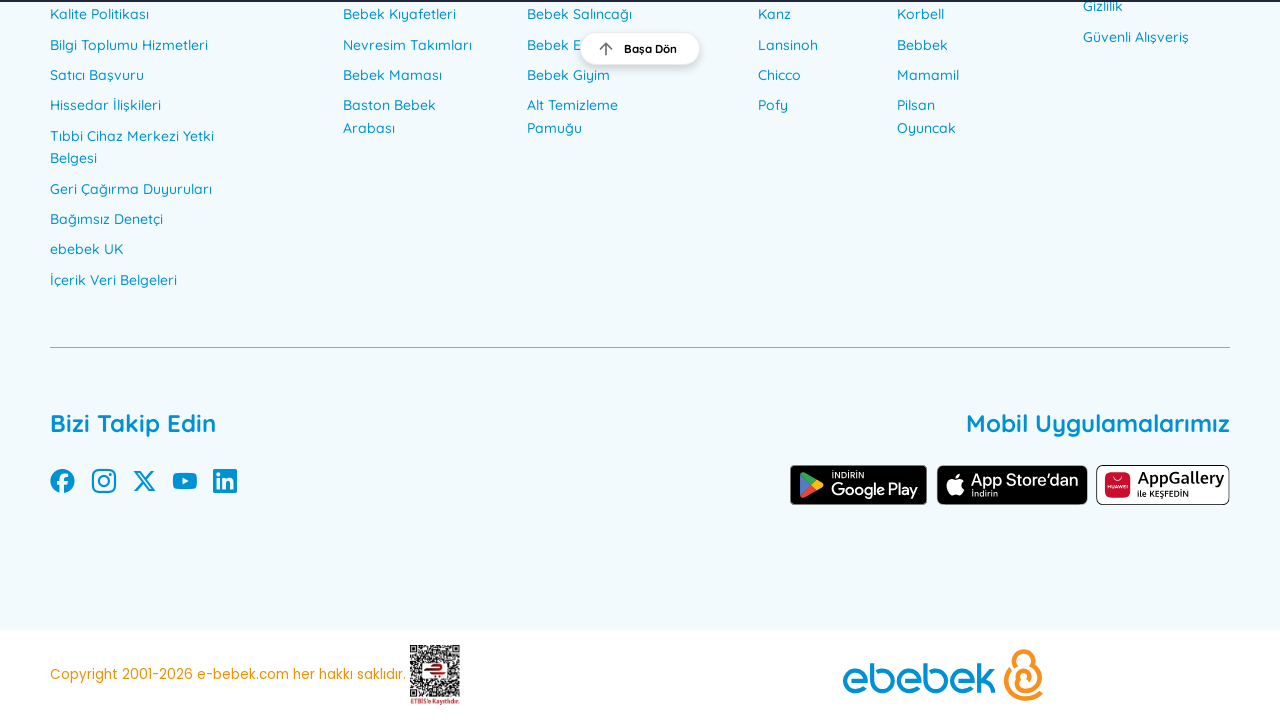

Waited for additional products to load
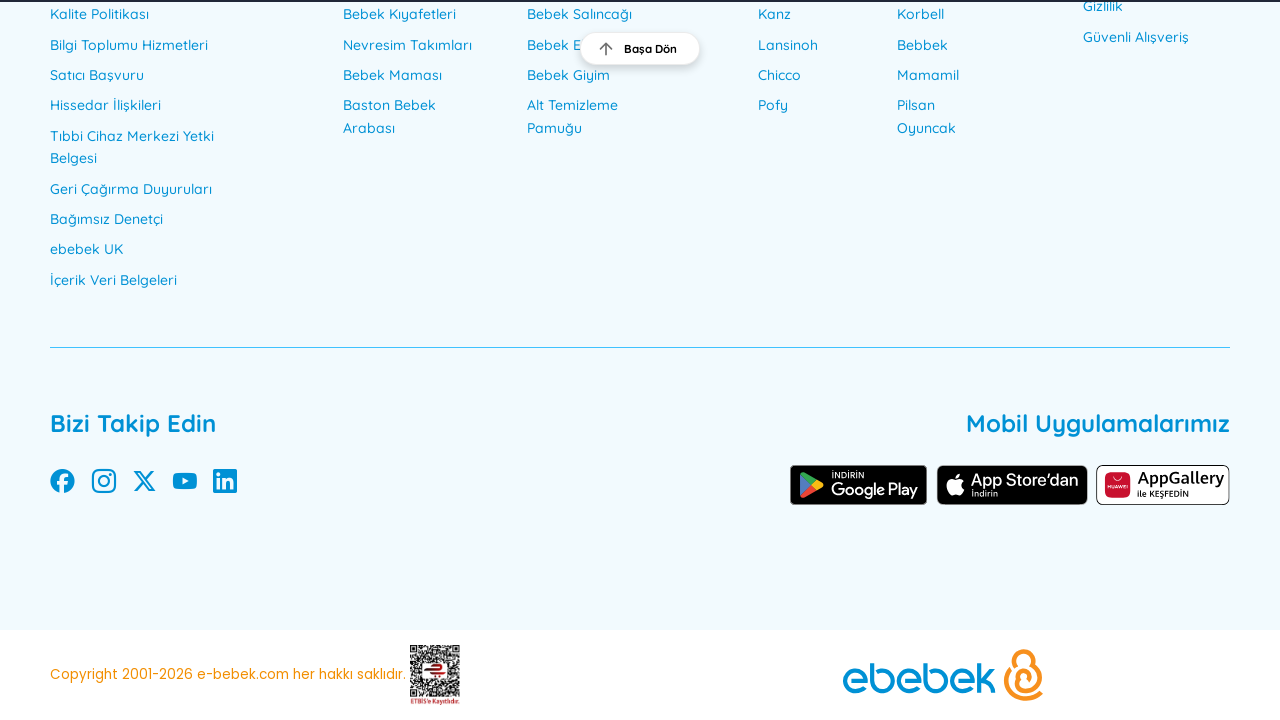

Scrolled down to load more products (iteration 5/5)
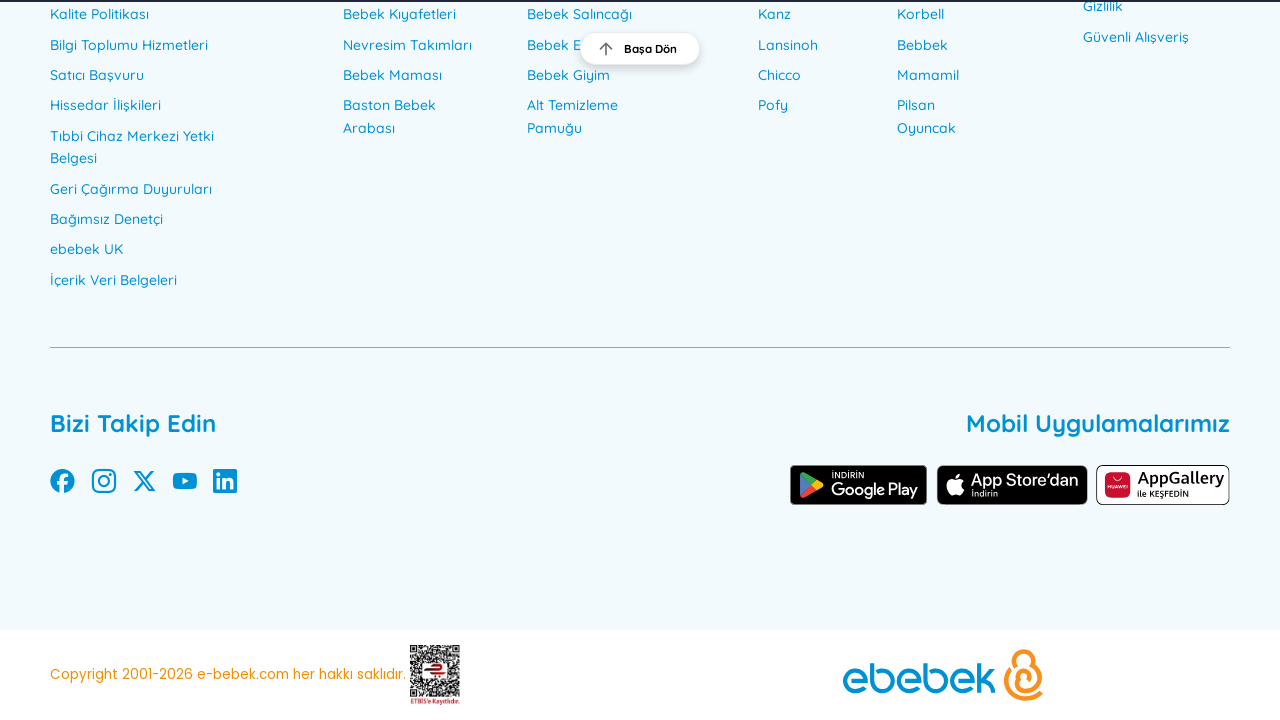

Waited for additional products to load
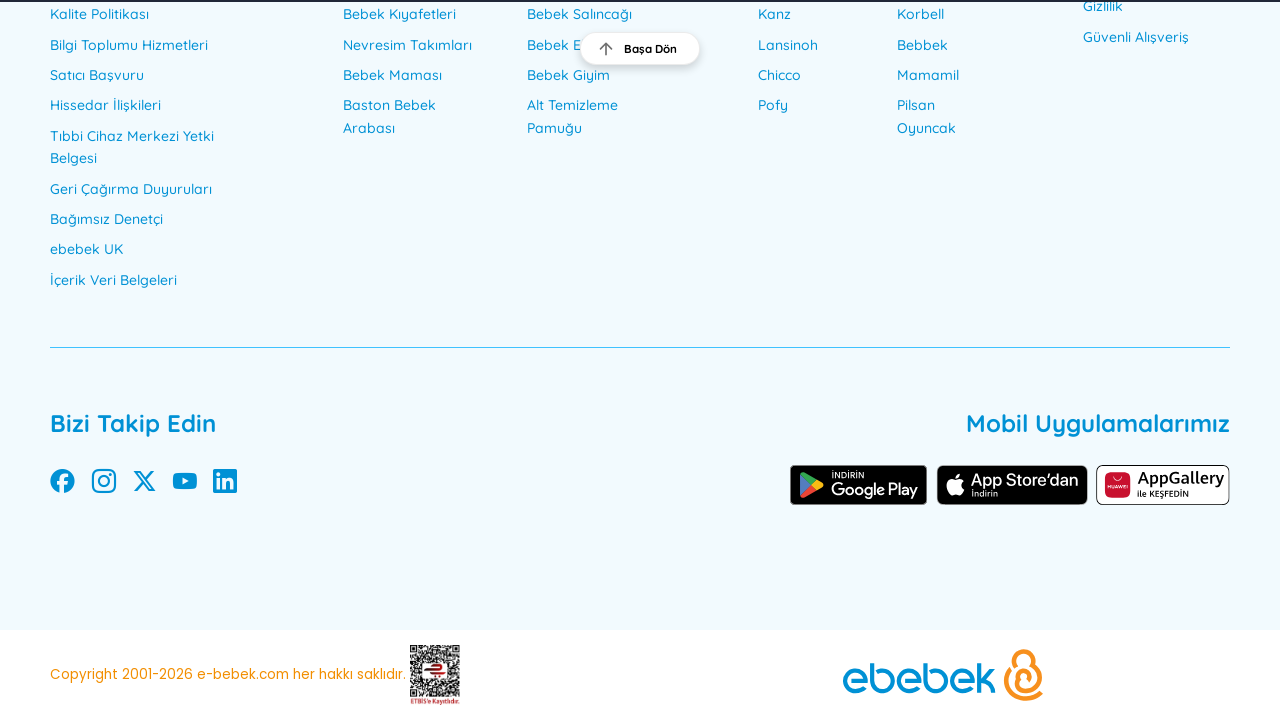

Retrieved 18 product items from results
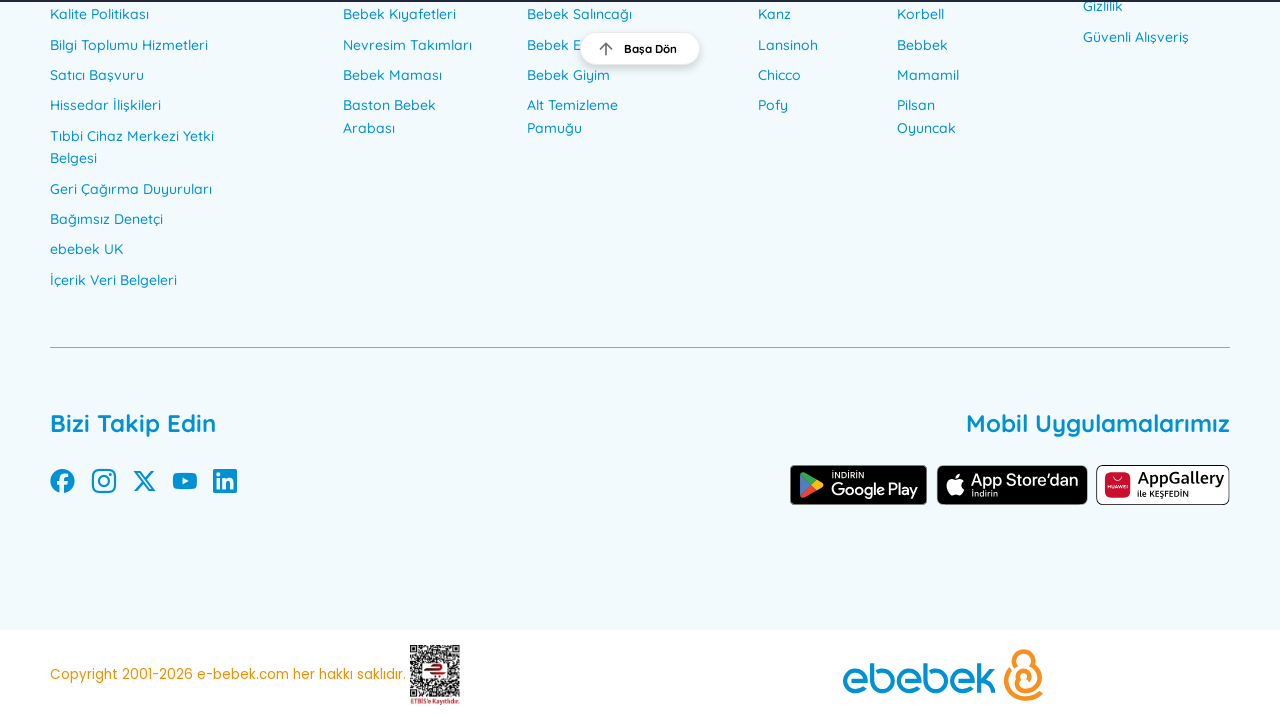

Clicked on the last product in the search results at (703, 352) on span.description >> nth=17
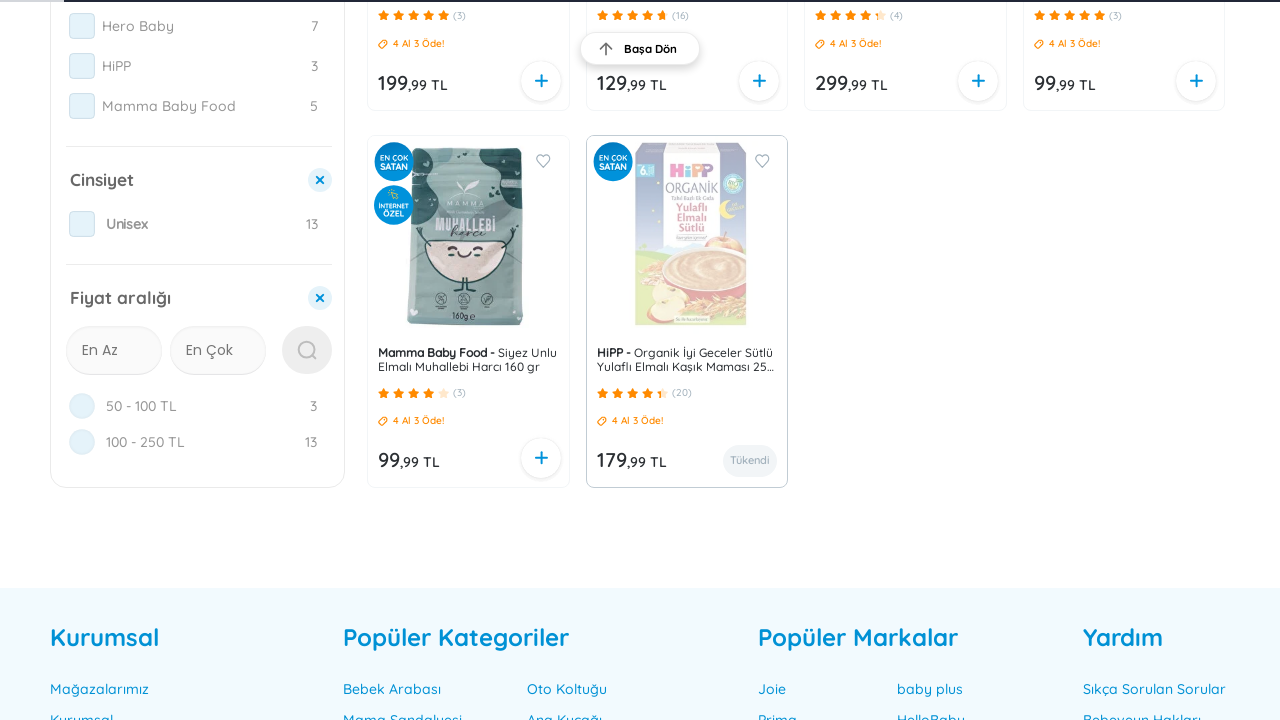

Product details page loaded successfully
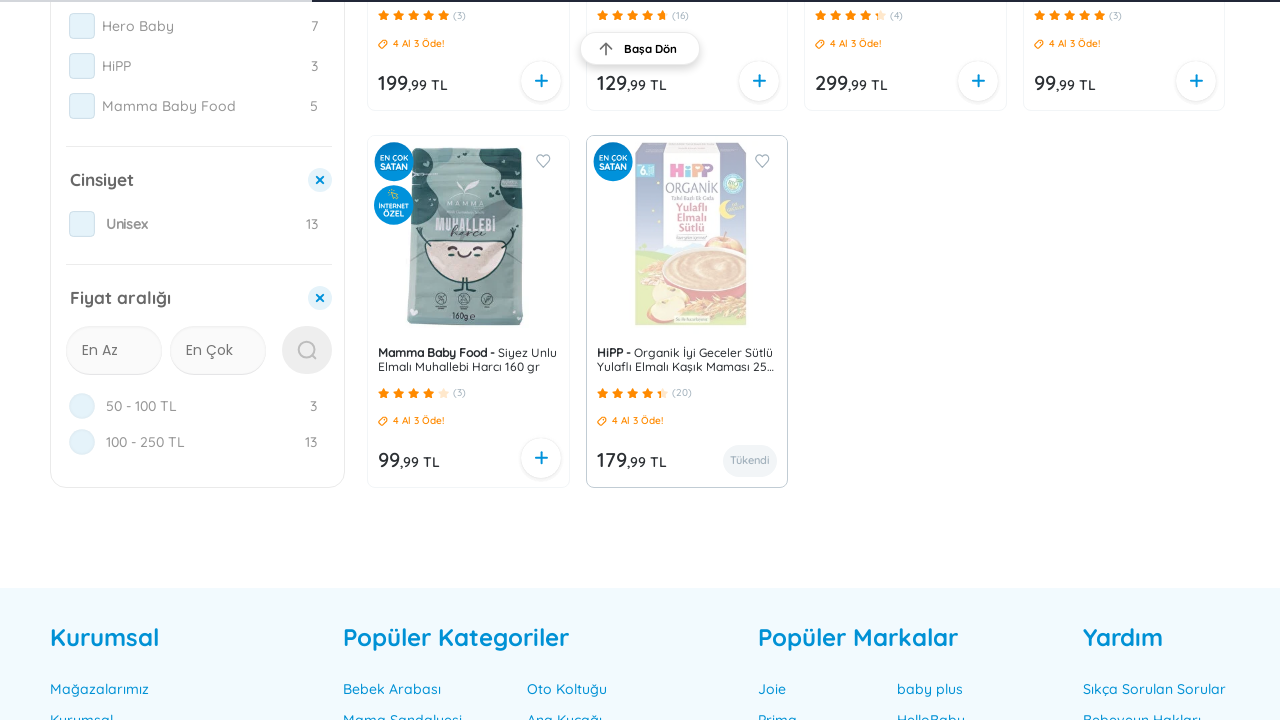

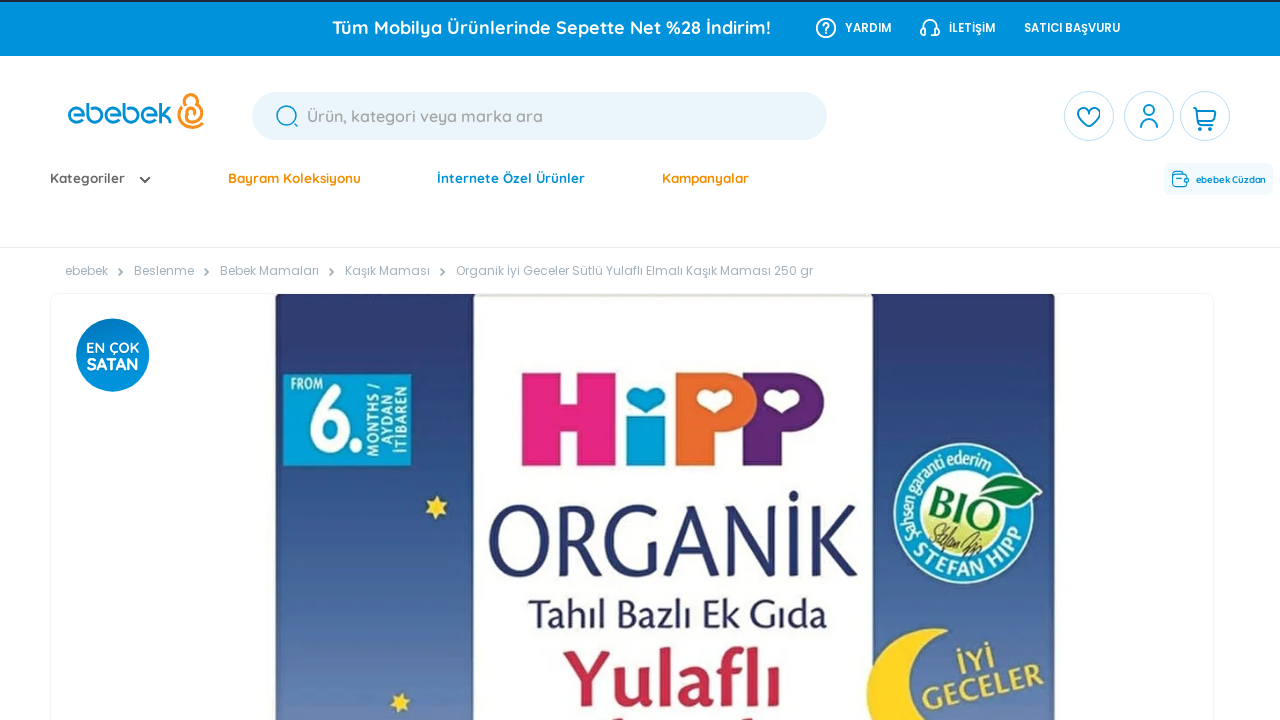